Tests the Typos page on the-internet.herokuapp.com by navigating to the Typos section and verifying the text content displayed on the page.

Starting URL: http://the-internet.herokuapp.com

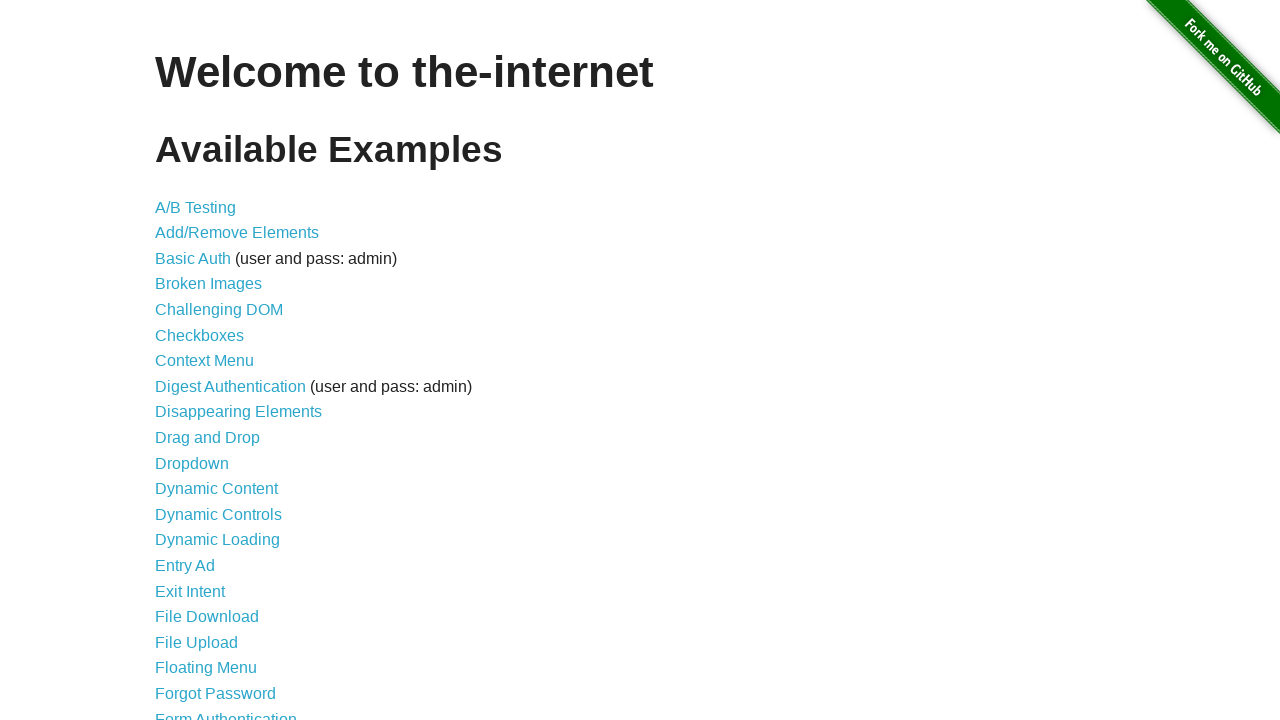

Clicked on the Typos link at (176, 625) on text=Typos
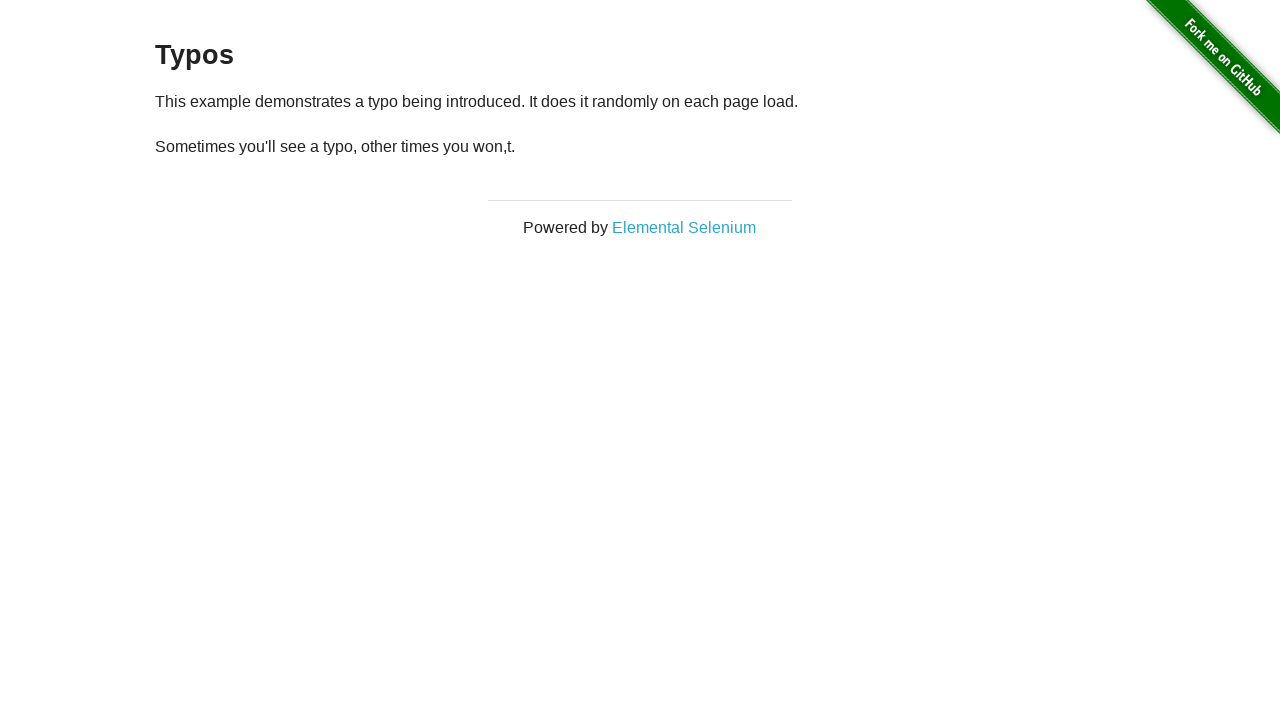

Waited for paragraph elements to load
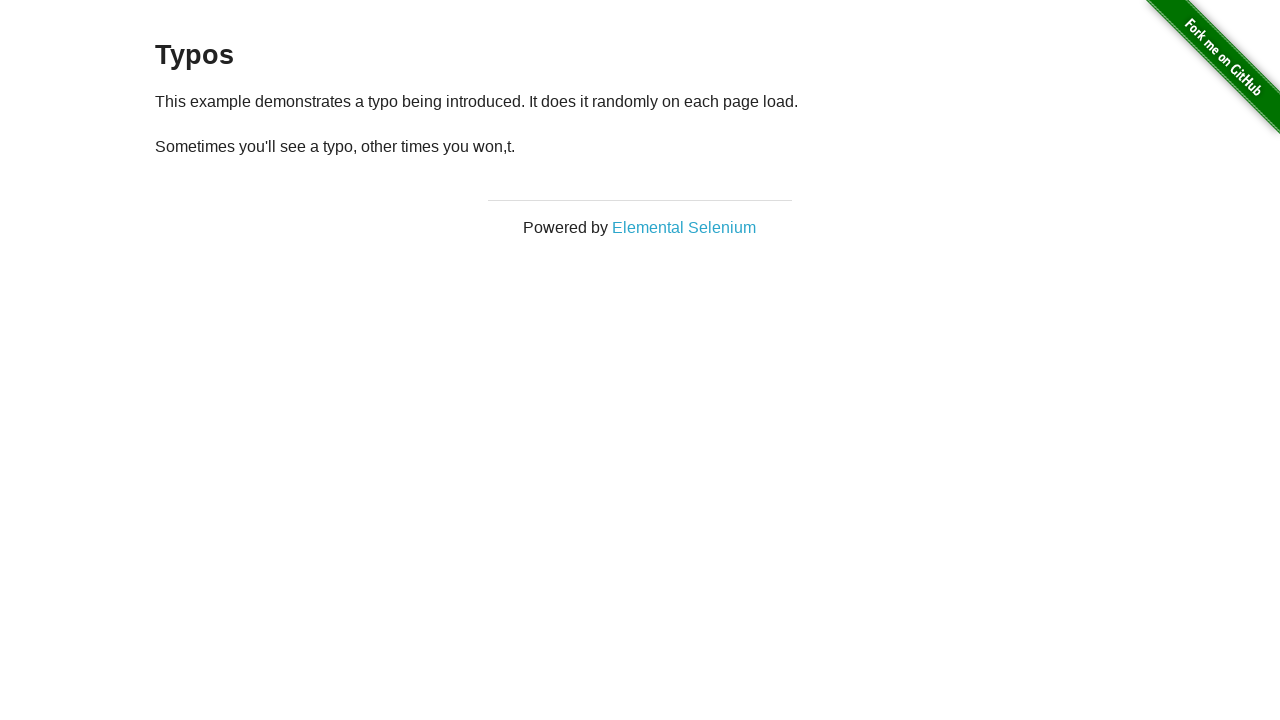

Located the second paragraph element
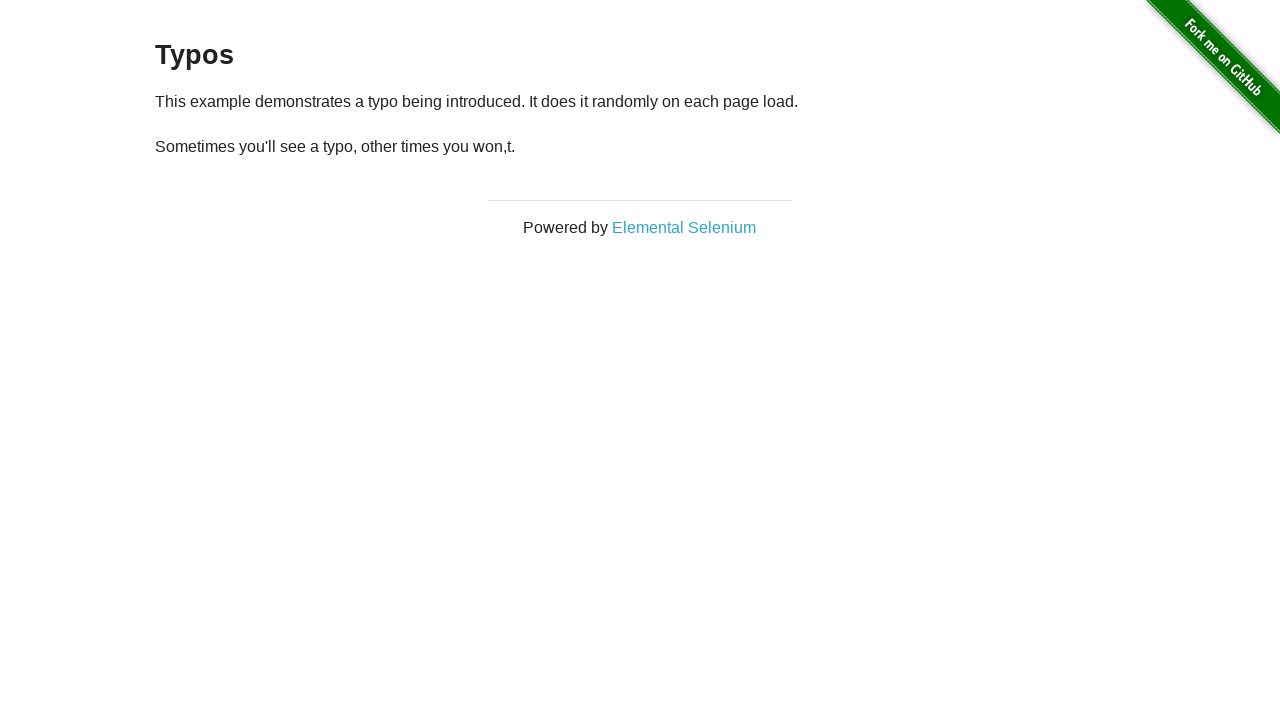

Second paragraph element is ready
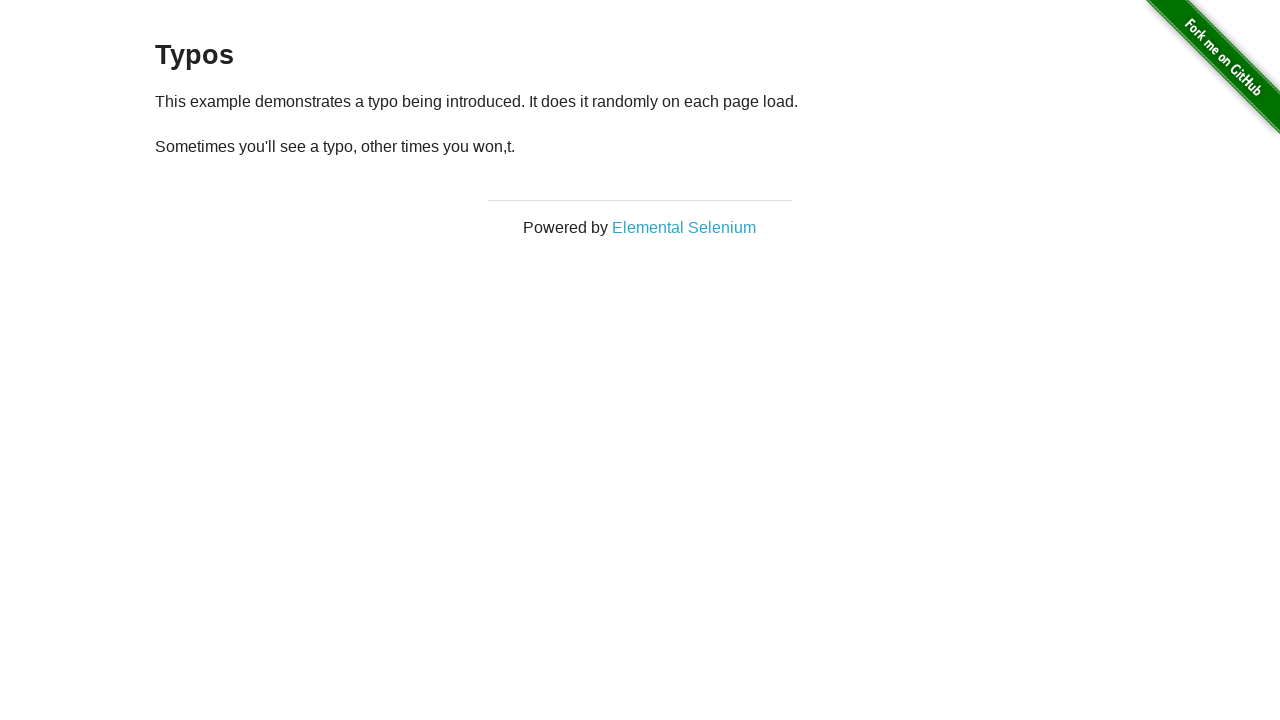

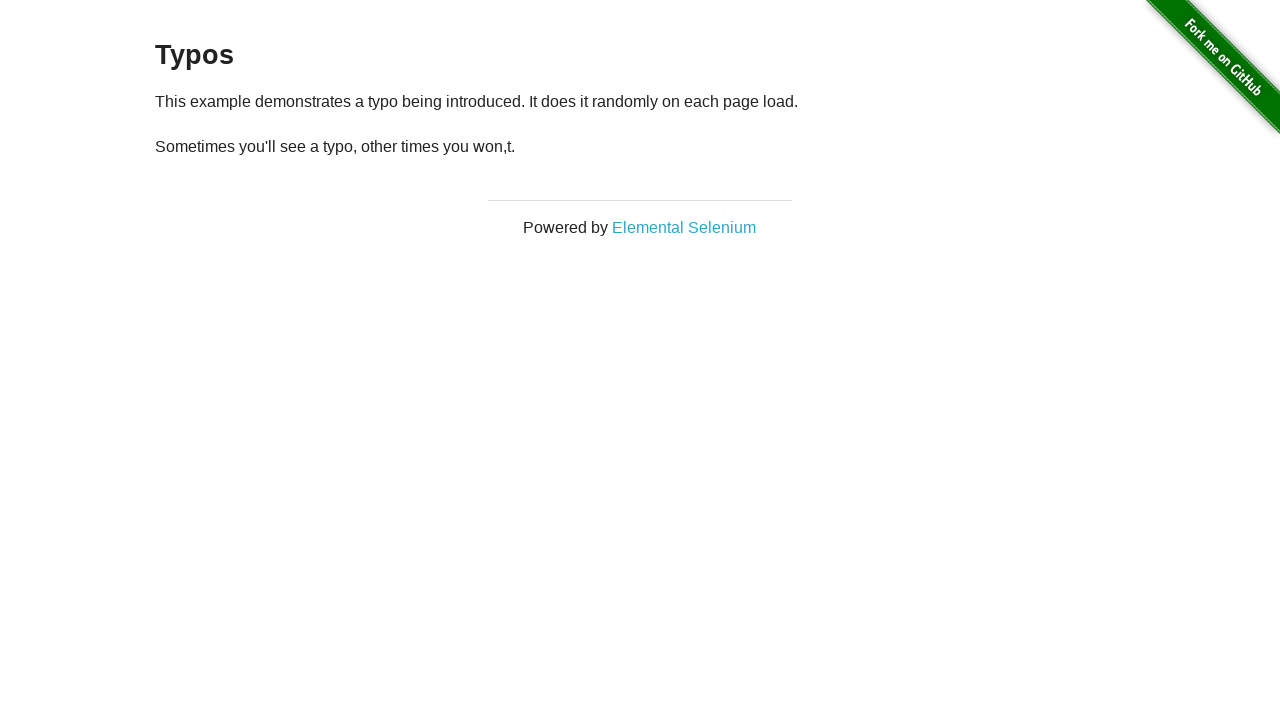